Tests JavaScript prompt alert handling by clicking a button that triggers a prompt, entering text into the prompt, and accepting it

Starting URL: https://seleniumautomationpractice.blogspot.com/2018/01/blog-post.html

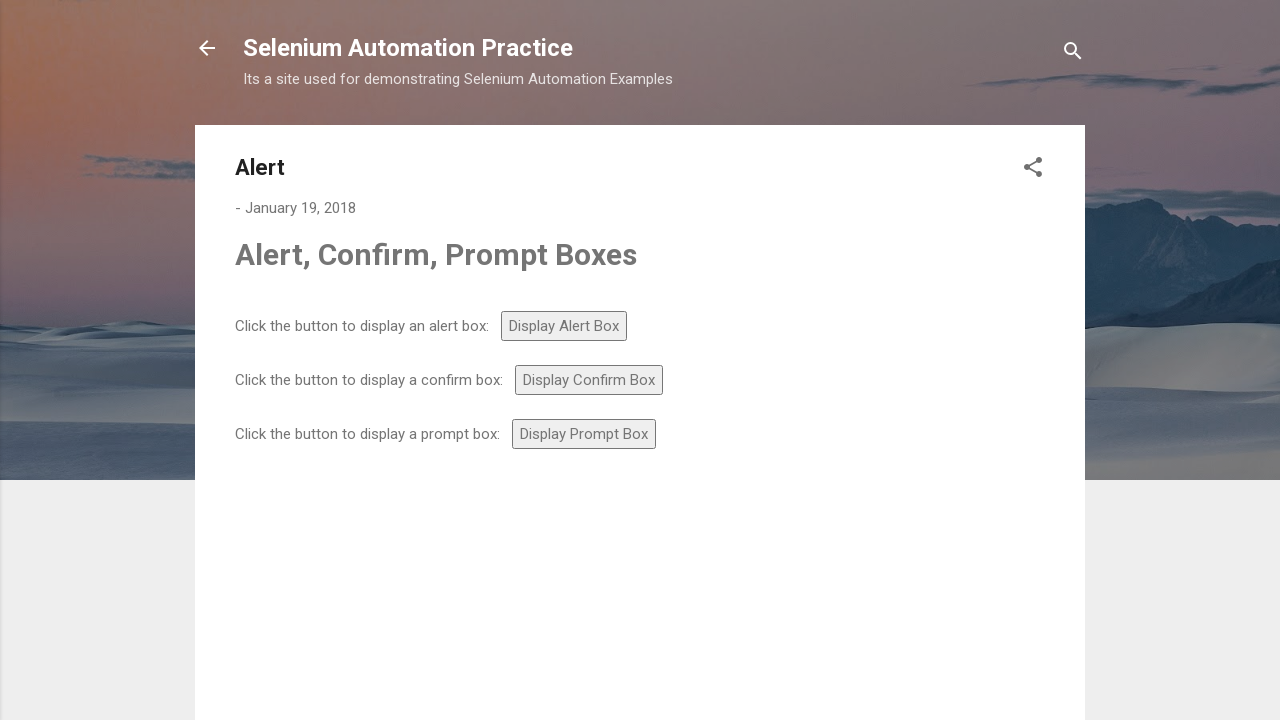

Set up dialog handler to accept prompt with text 'Namrata Tyagi'
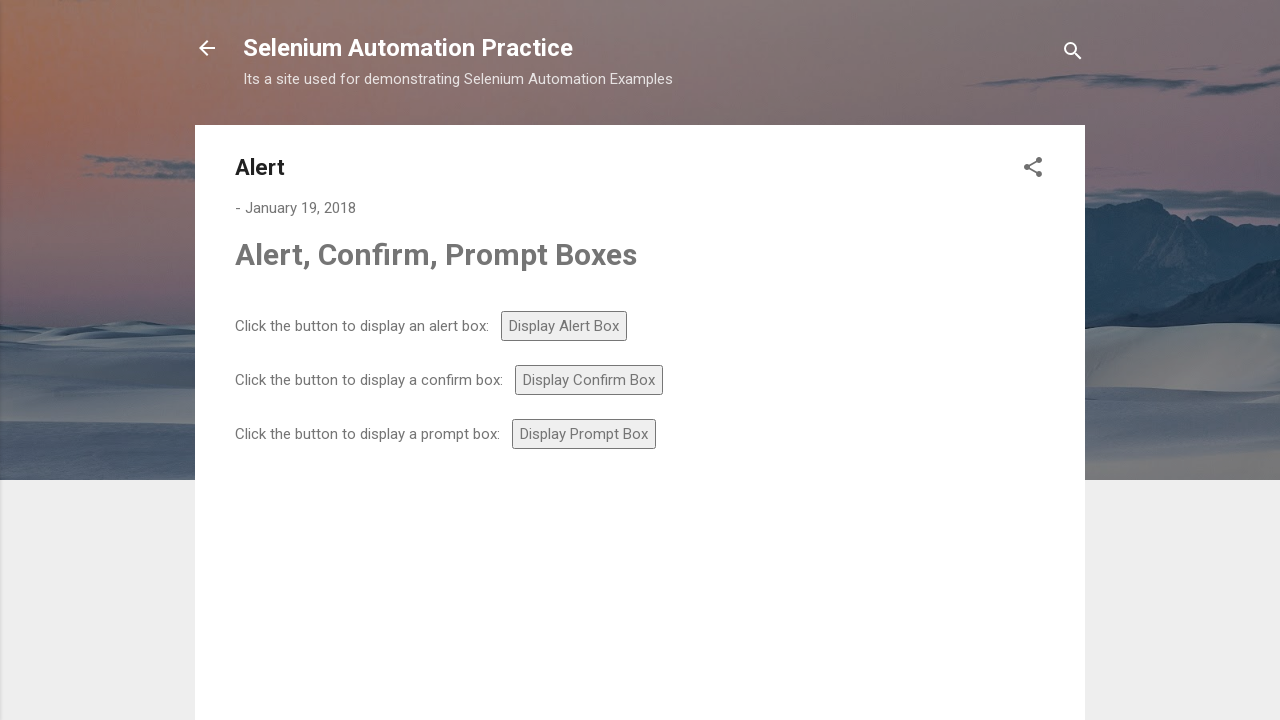

Clicked prompt button to trigger JavaScript prompt alert at (584, 434) on #prompt
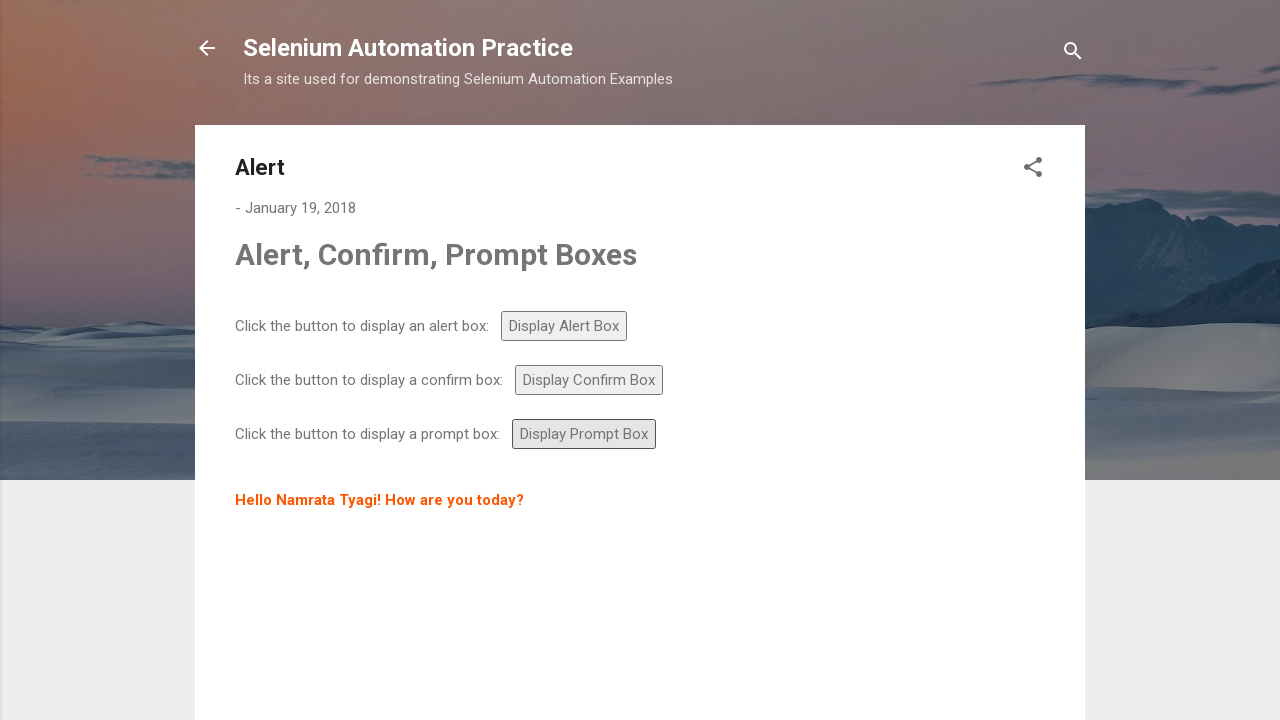

Waited 500ms for prompt dialog interaction to complete
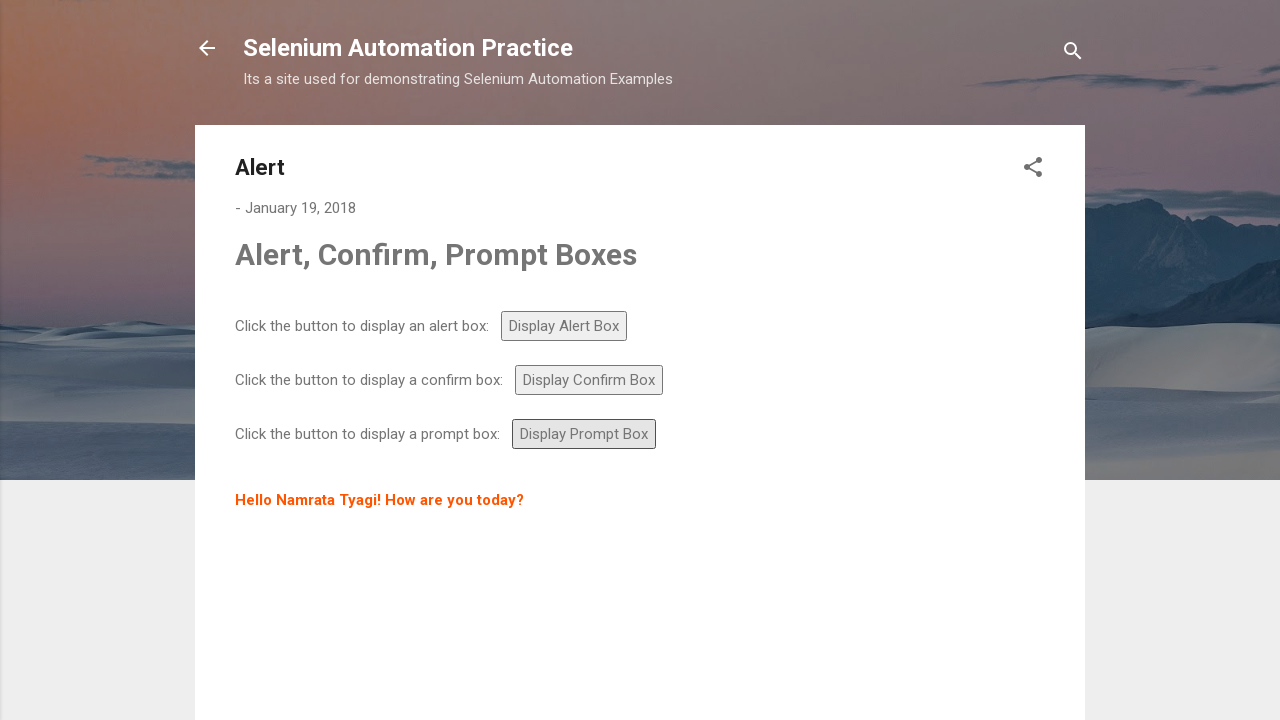

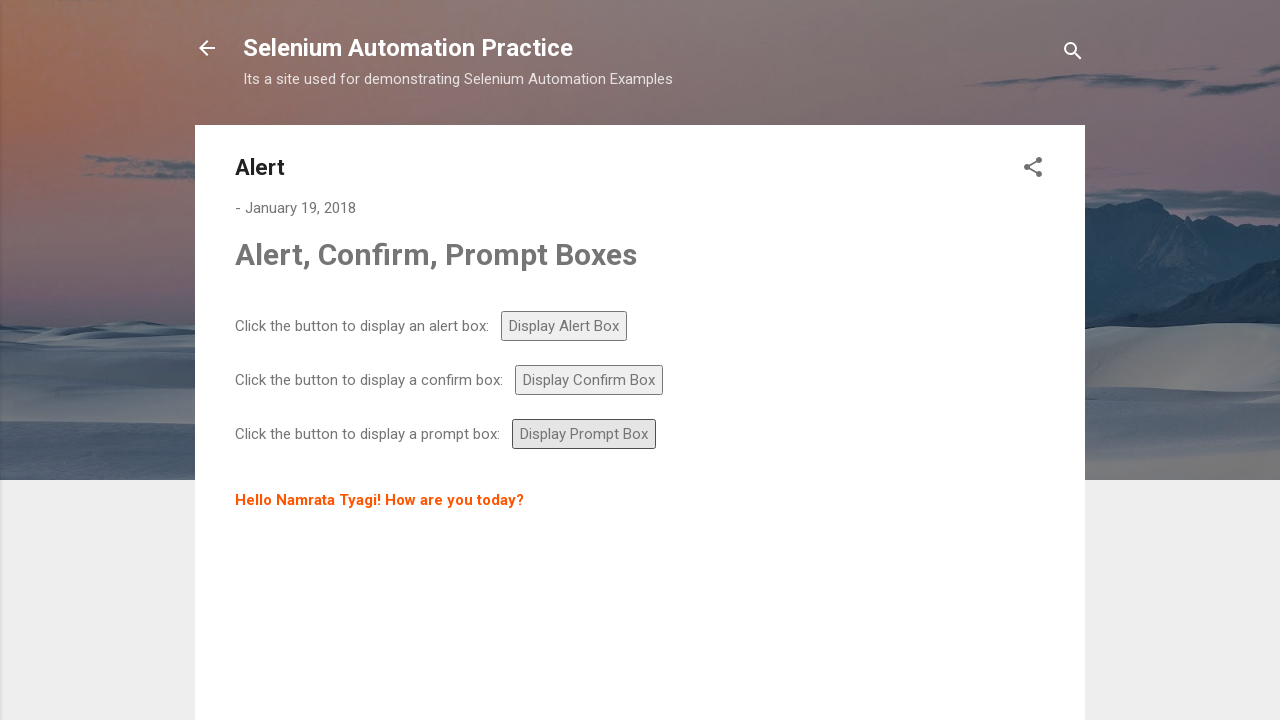